Tests JavaScript alert handling by clicking three different buttons that trigger alerts, confirming/dismissing them, and entering text into a prompt alert

Starting URL: https://demoqa.com/alerts

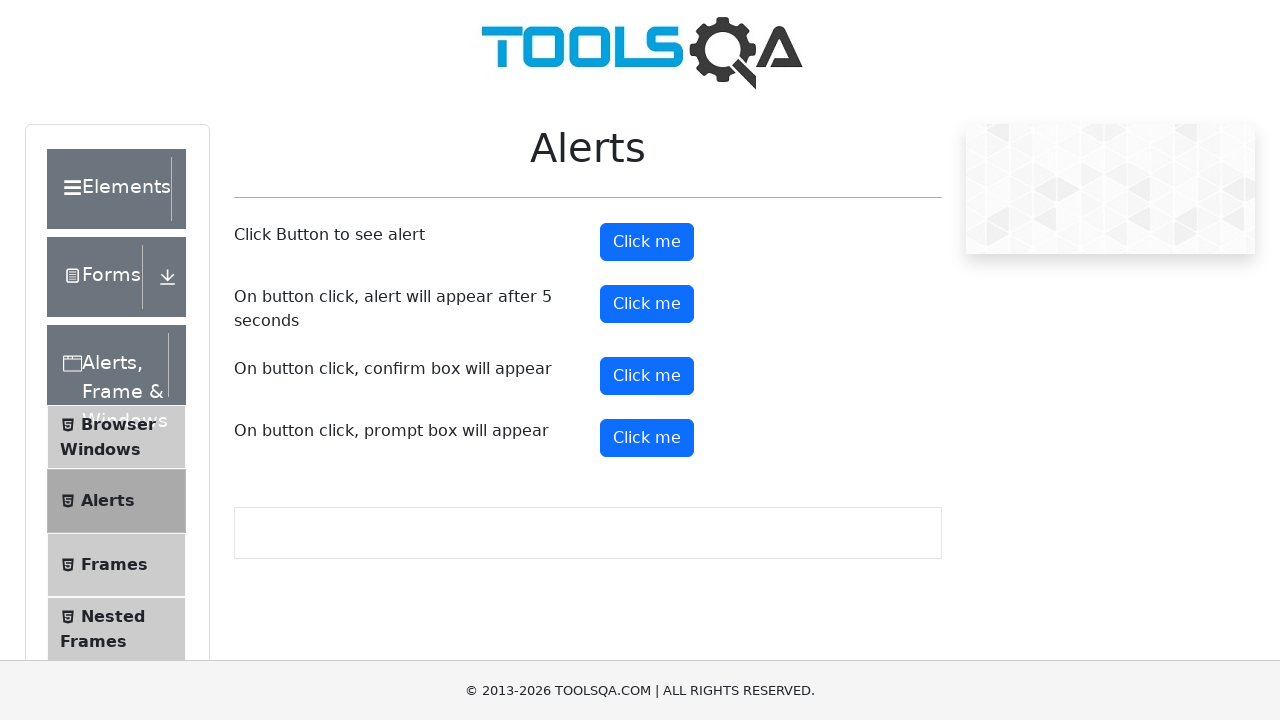

Clicked button to trigger simple alert at (647, 242) on #alertButton
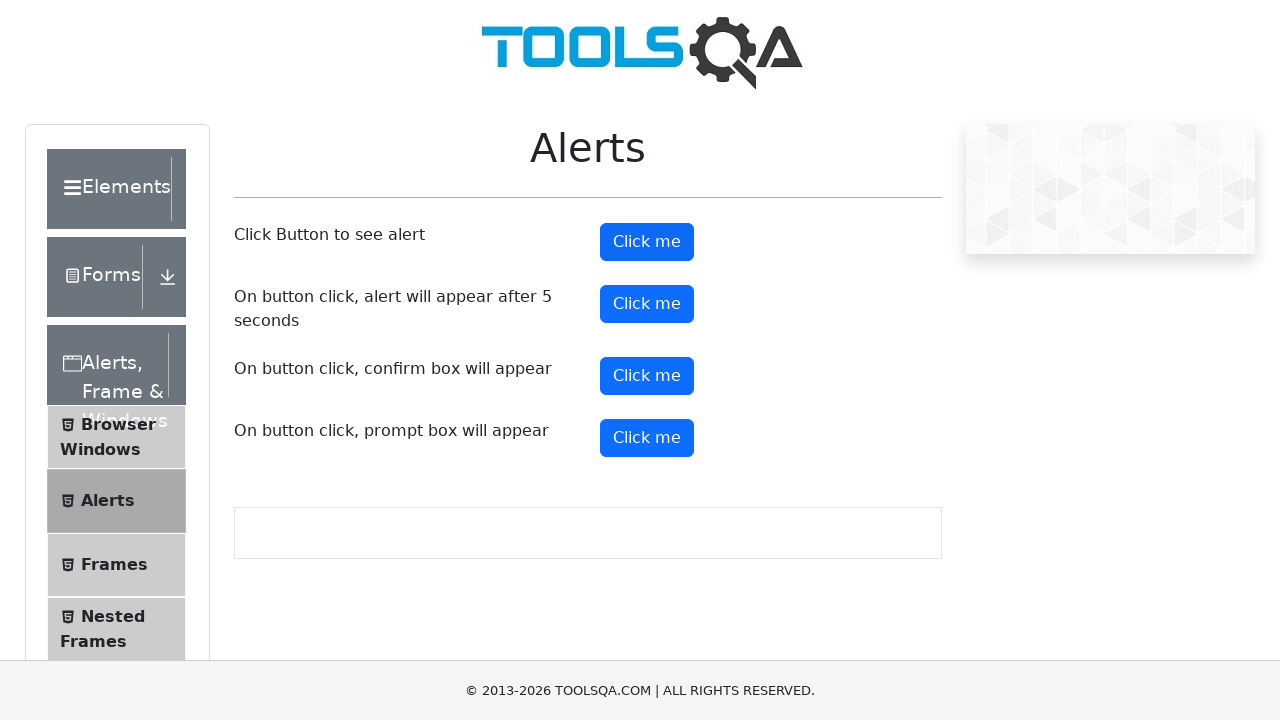

Set up handler to accept simple alert
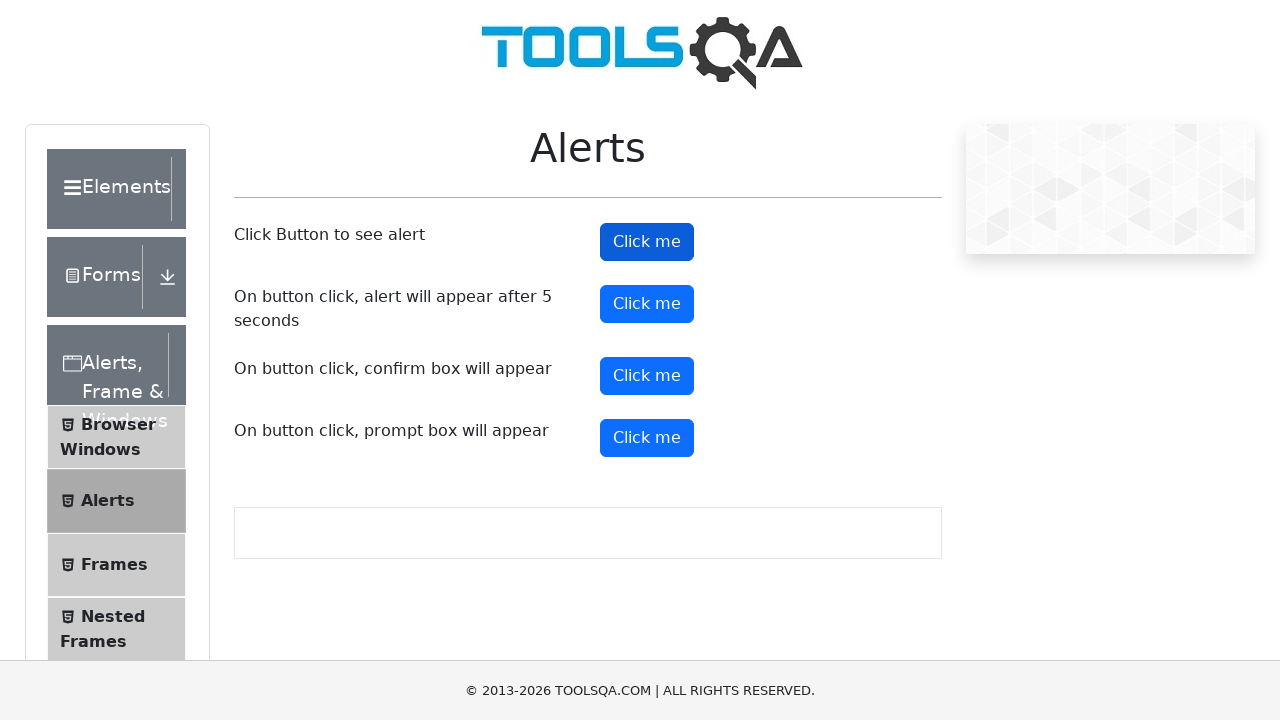

Waited for simple alert to be handled
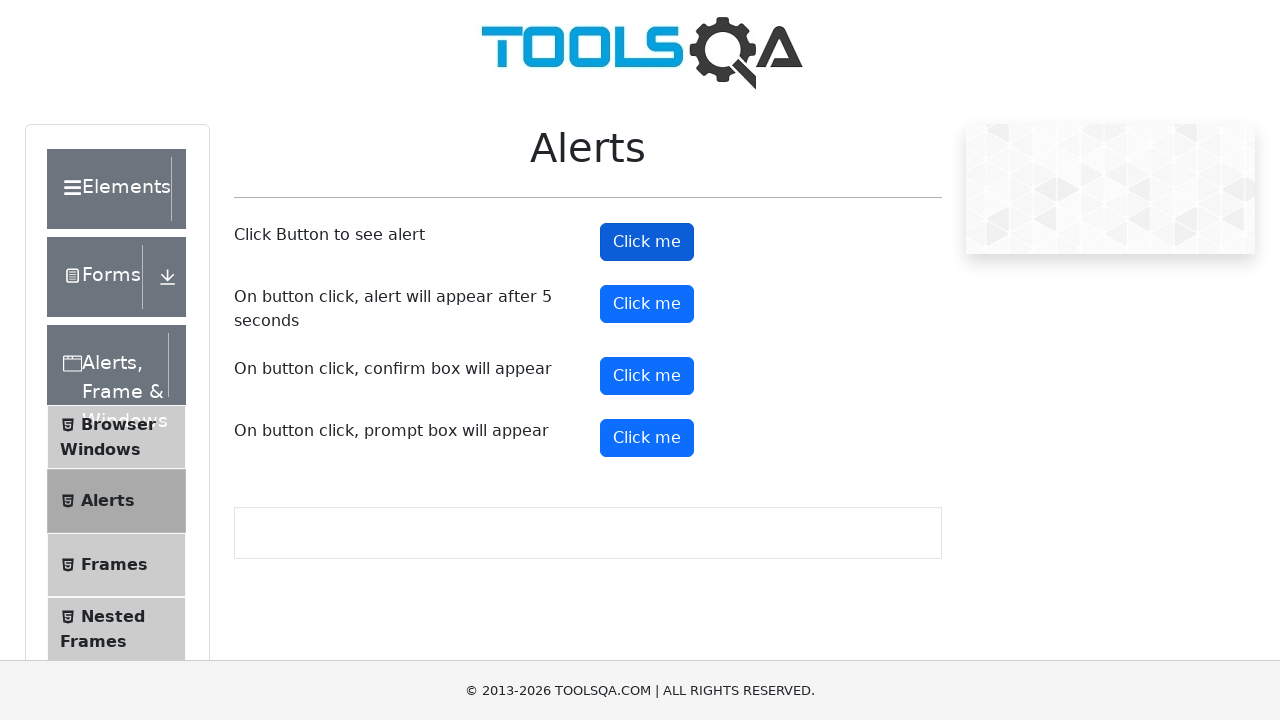

Clicked button to trigger confirm alert at (647, 376) on #confirmButton
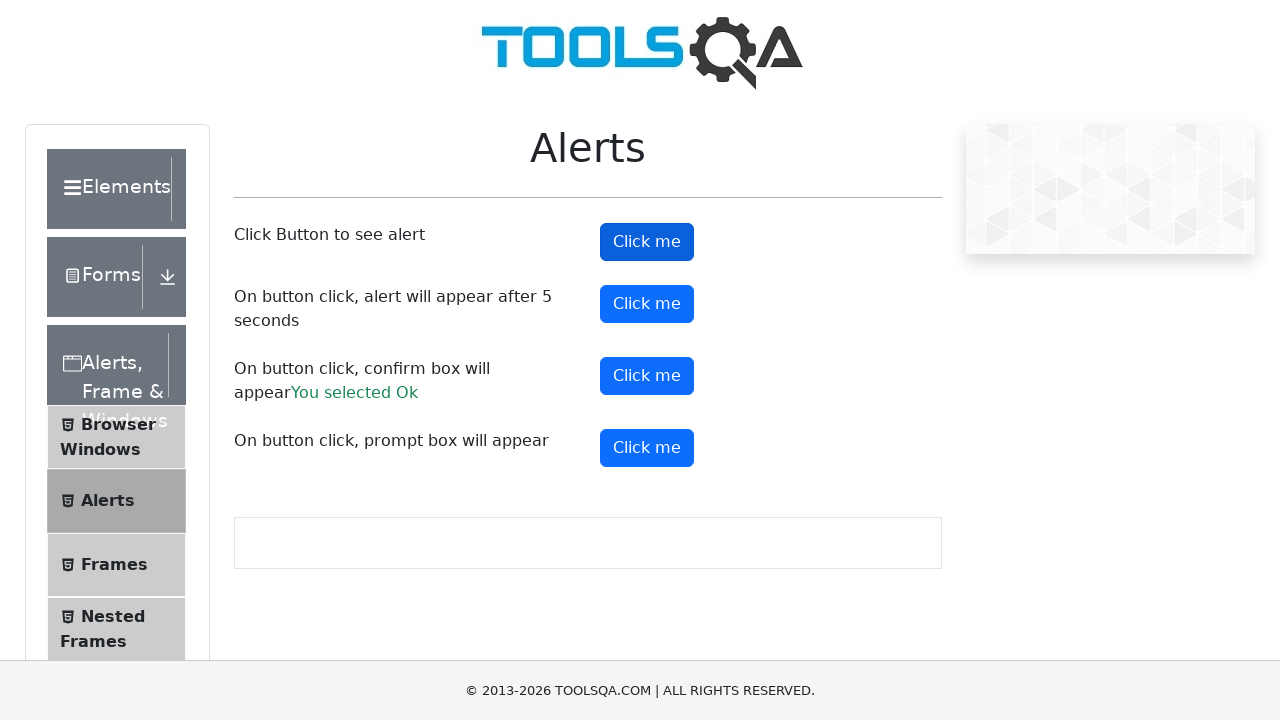

Set up handler to dismiss confirm alert
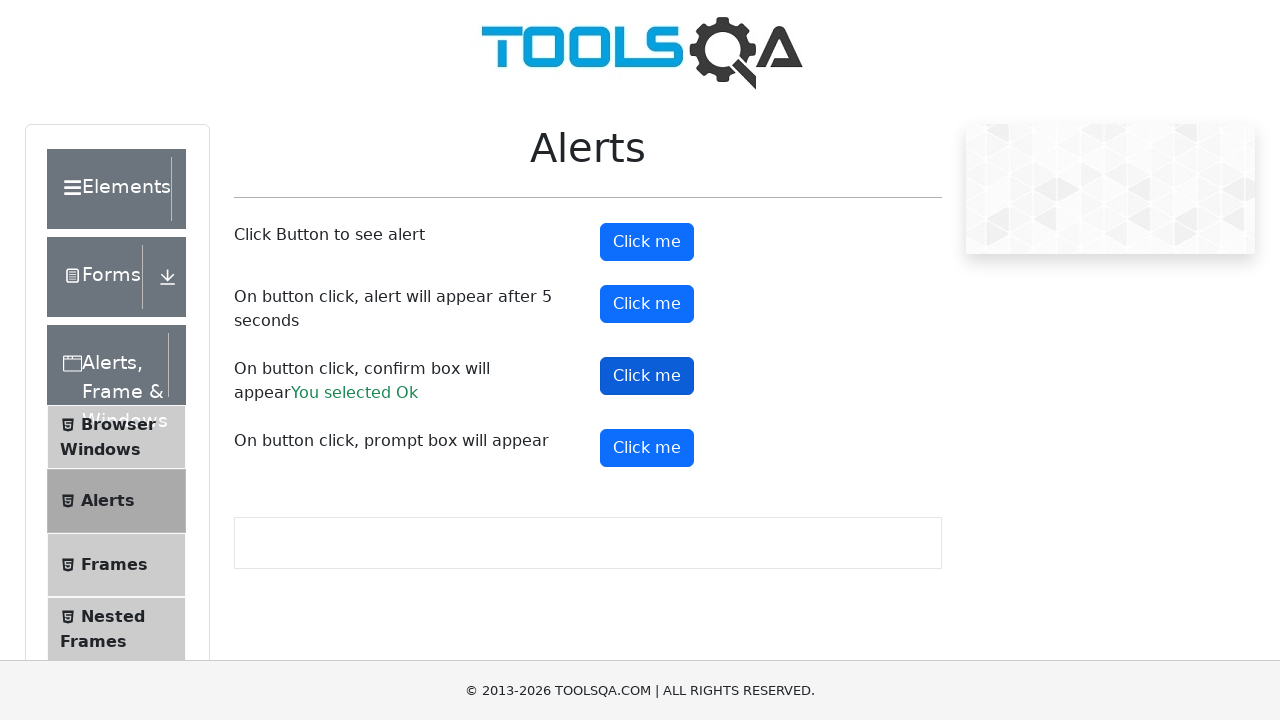

Waited for confirm alert to be handled
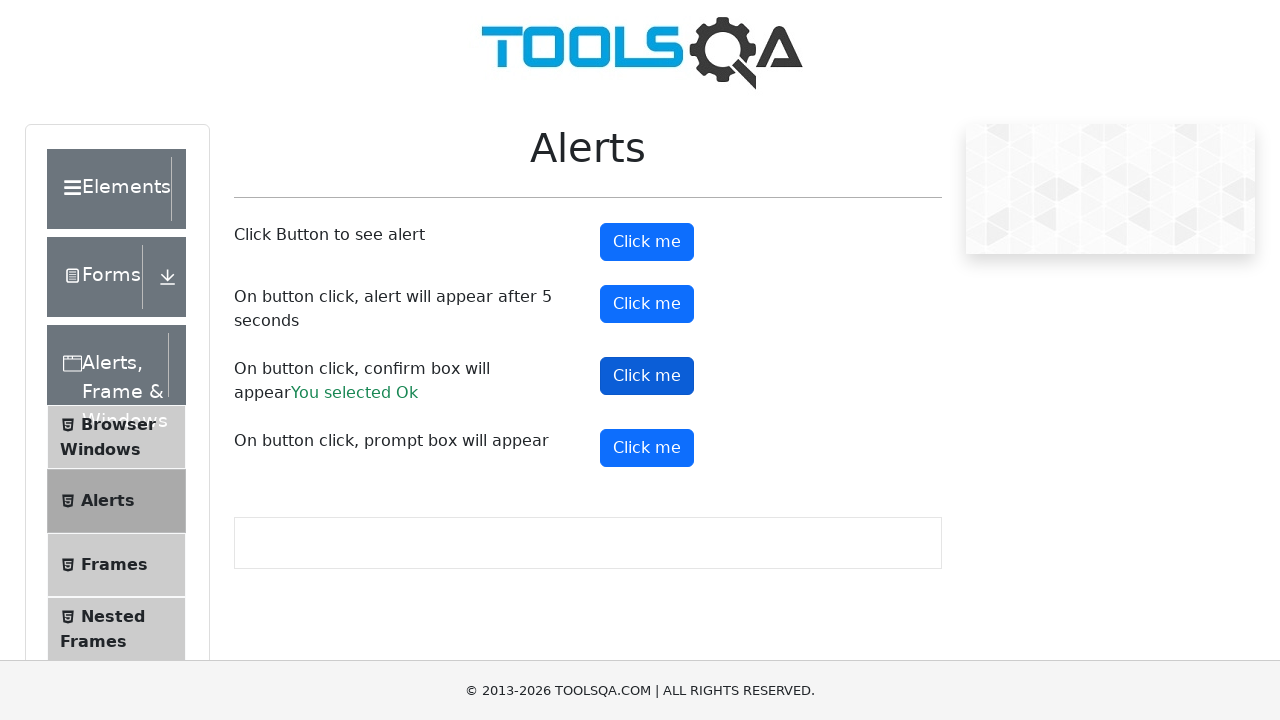

Clicked button to trigger prompt alert at (647, 448) on #promtButton
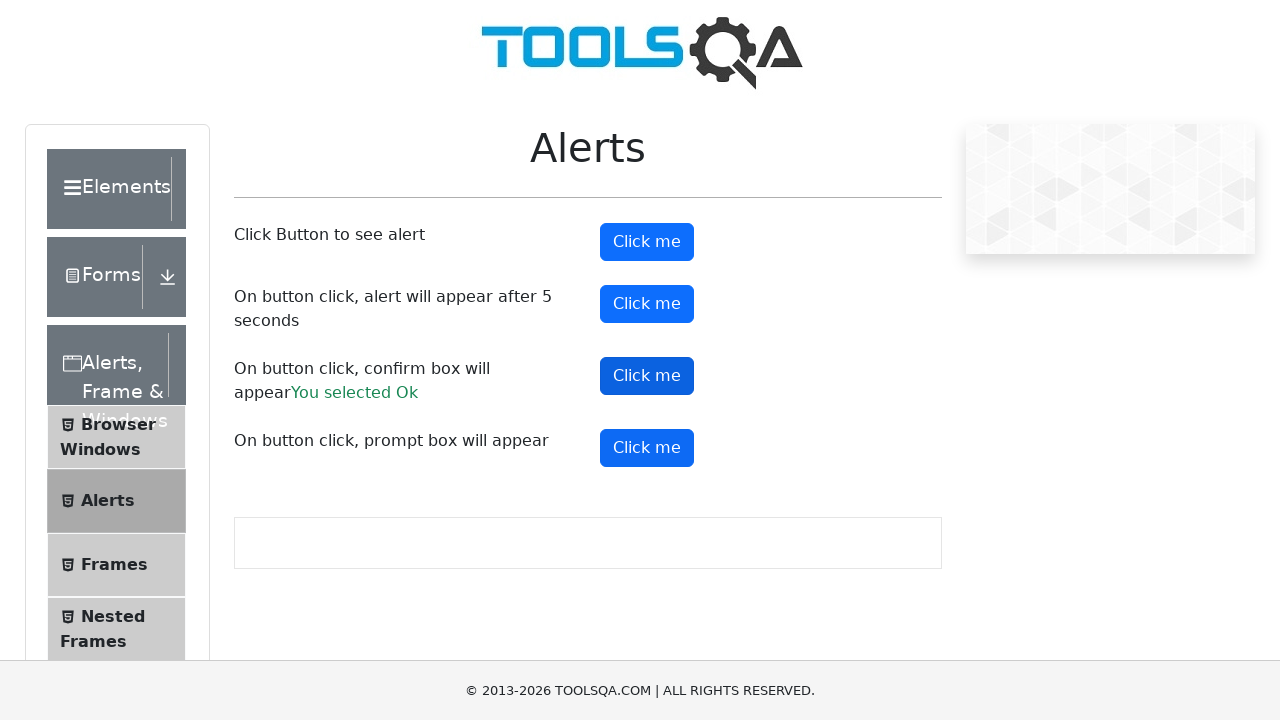

Set up handler to enter 'Hello World' into prompt alert and accept
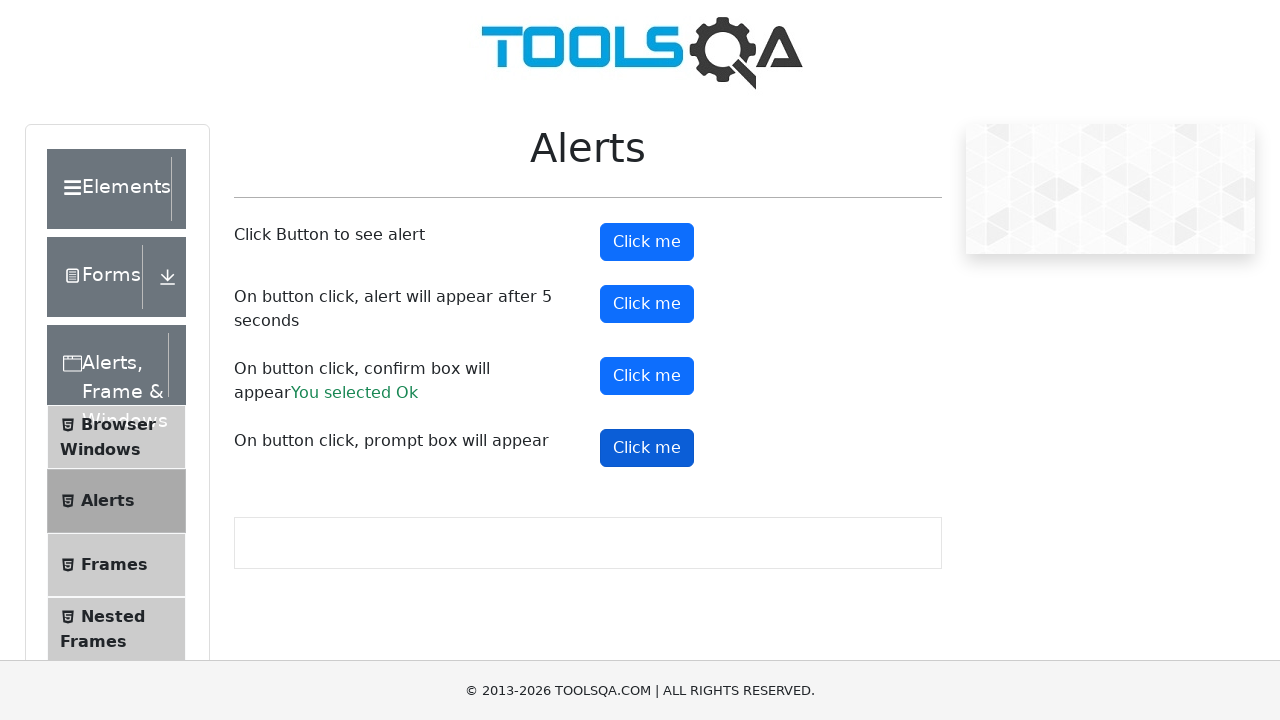

Waited for prompt alert to be handled
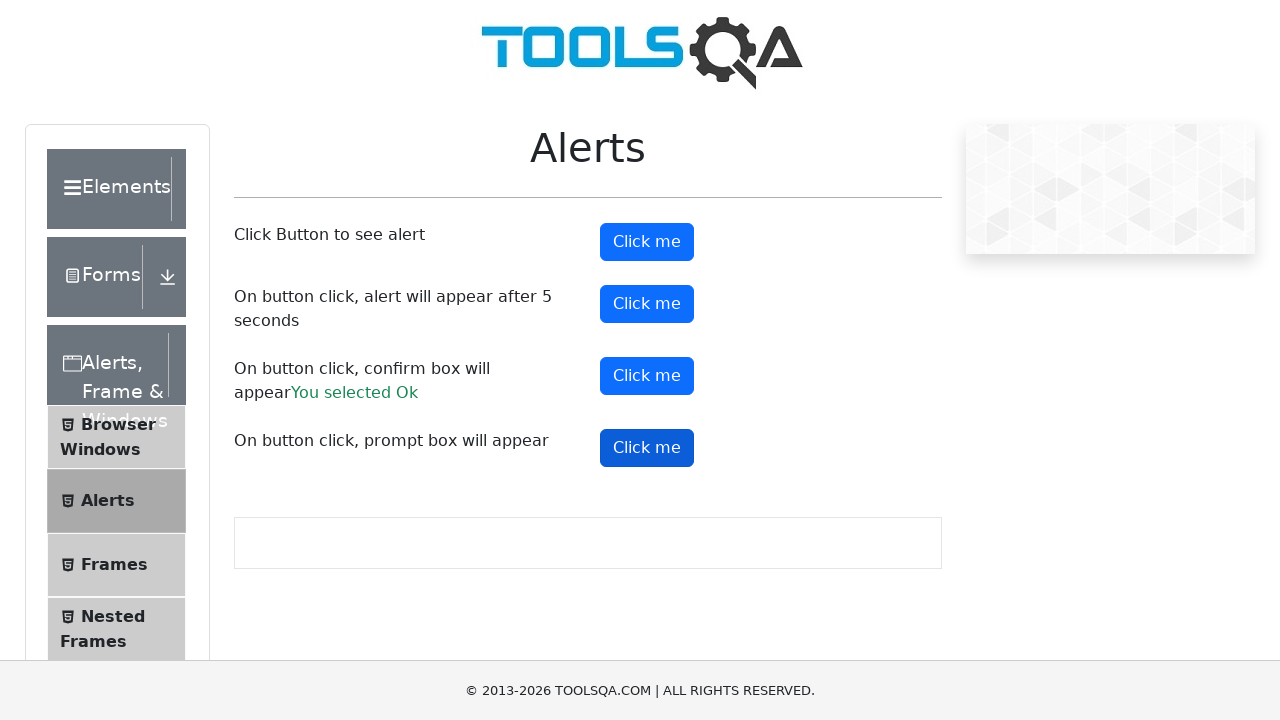

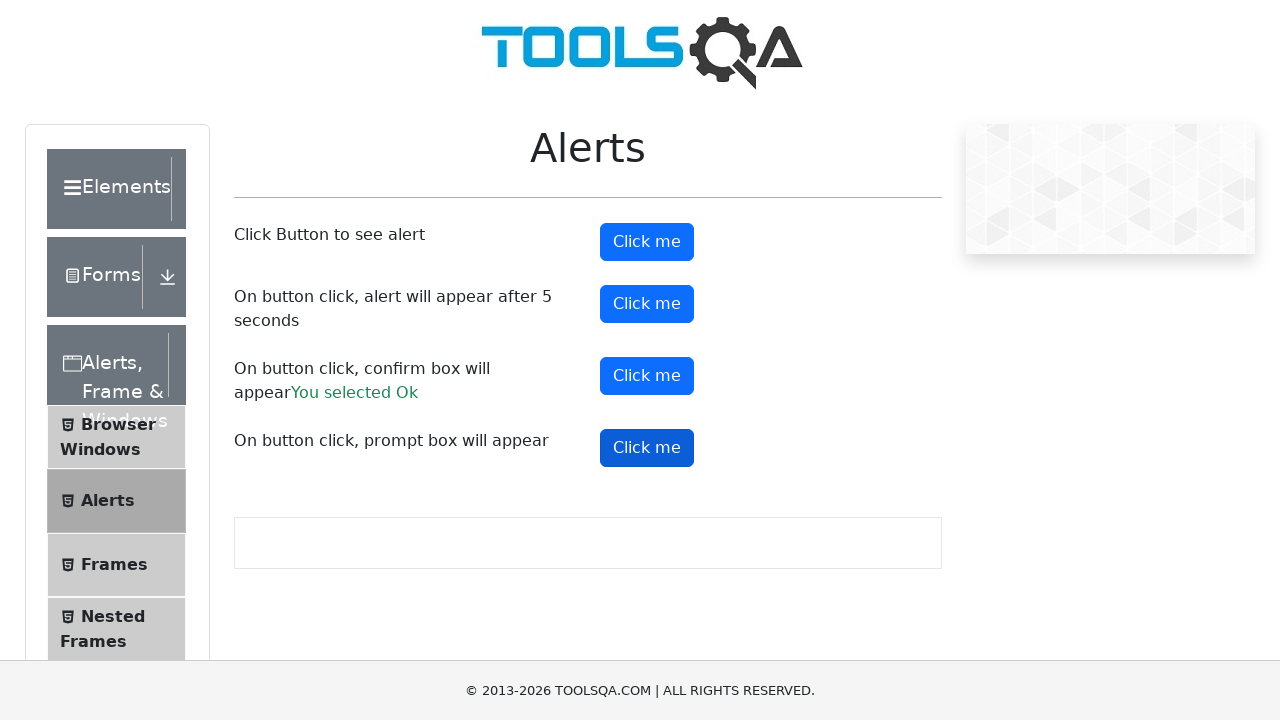